Tests selecting an option from a dropdown menu

Starting URL: http://the-internet.herokuapp.com/dropdown

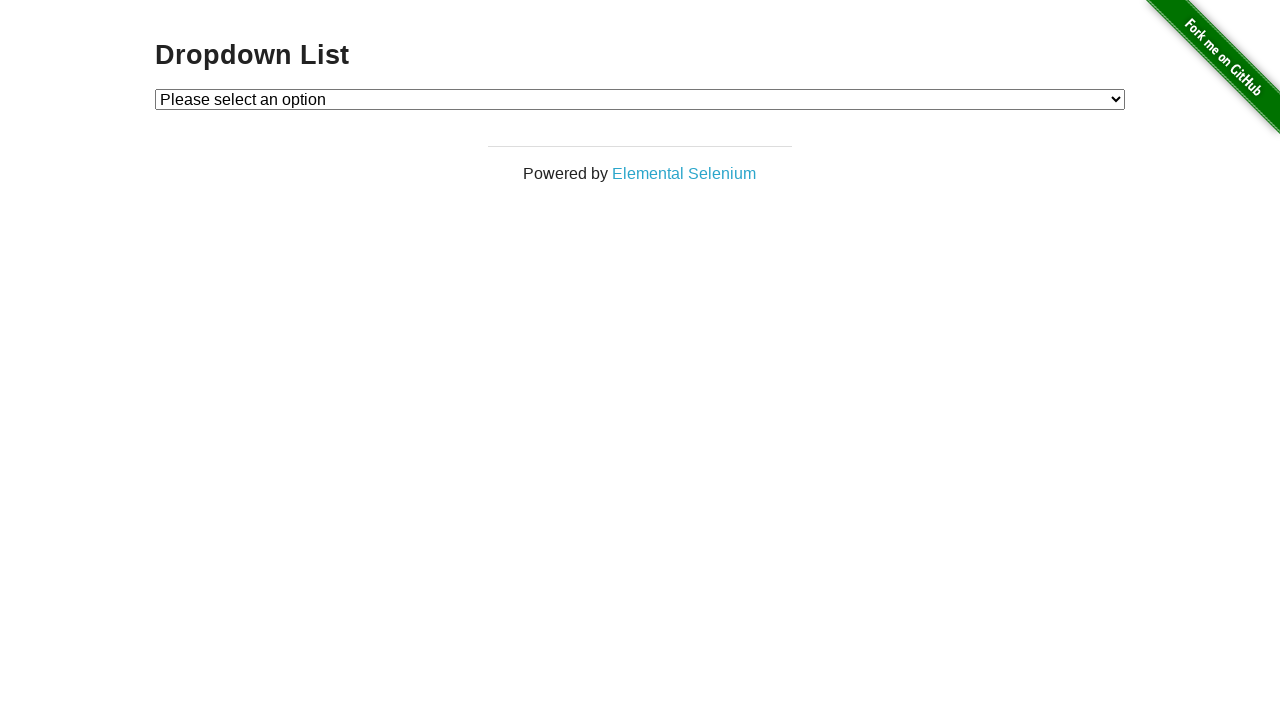

Navigated to dropdown test page
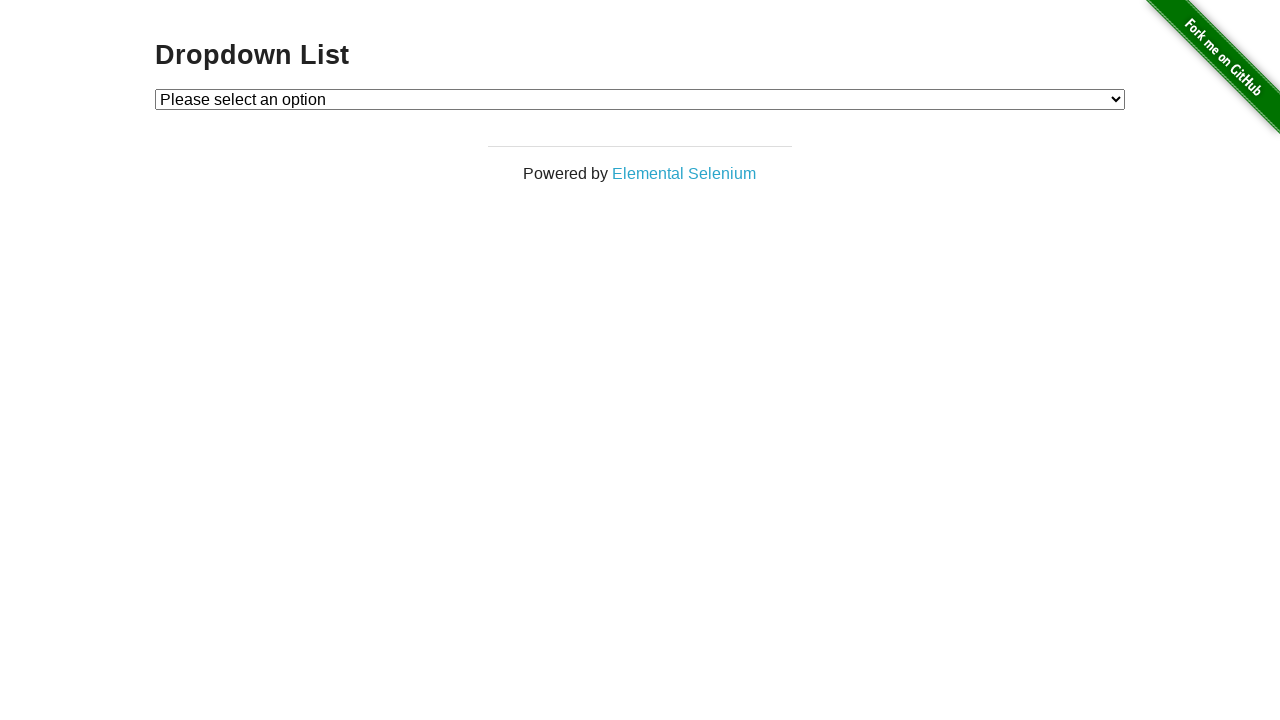

Selected 'Option 2' from the dropdown menu on #dropdown
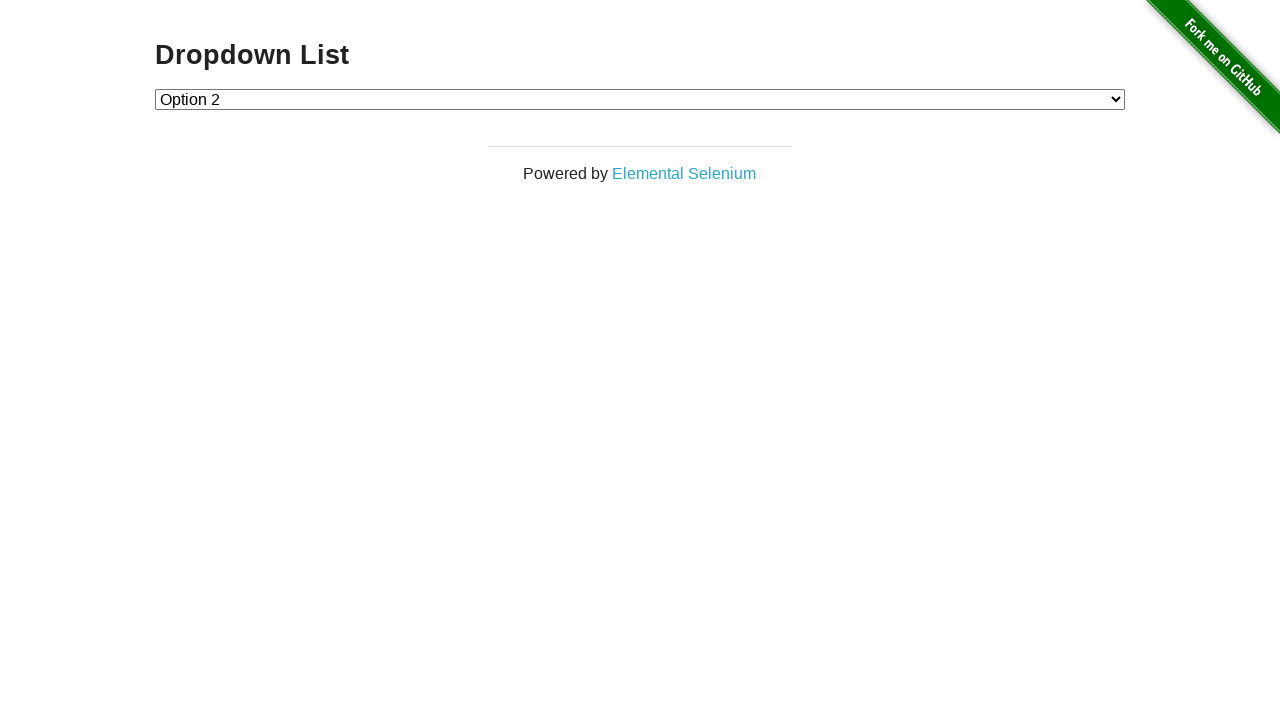

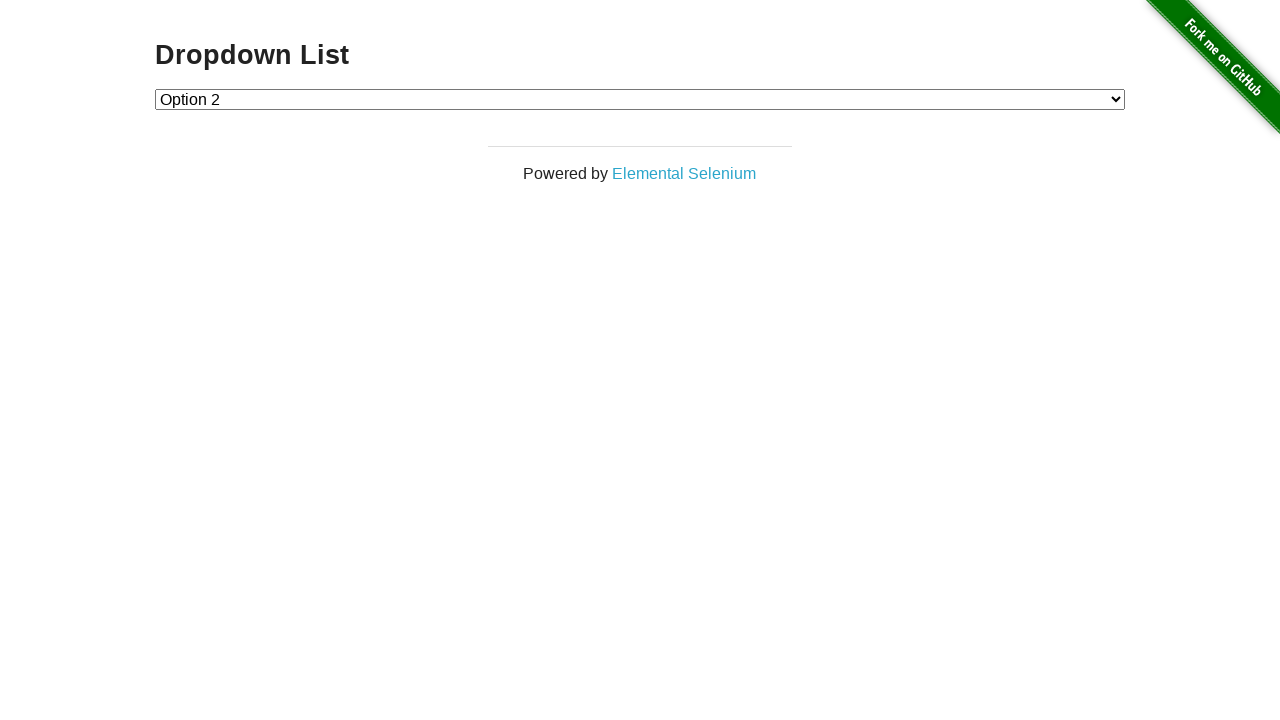